Tests error message when entering text instead of a number in a number input field

Starting URL: https://kristinek.github.io/site/tasks/enter_a_number

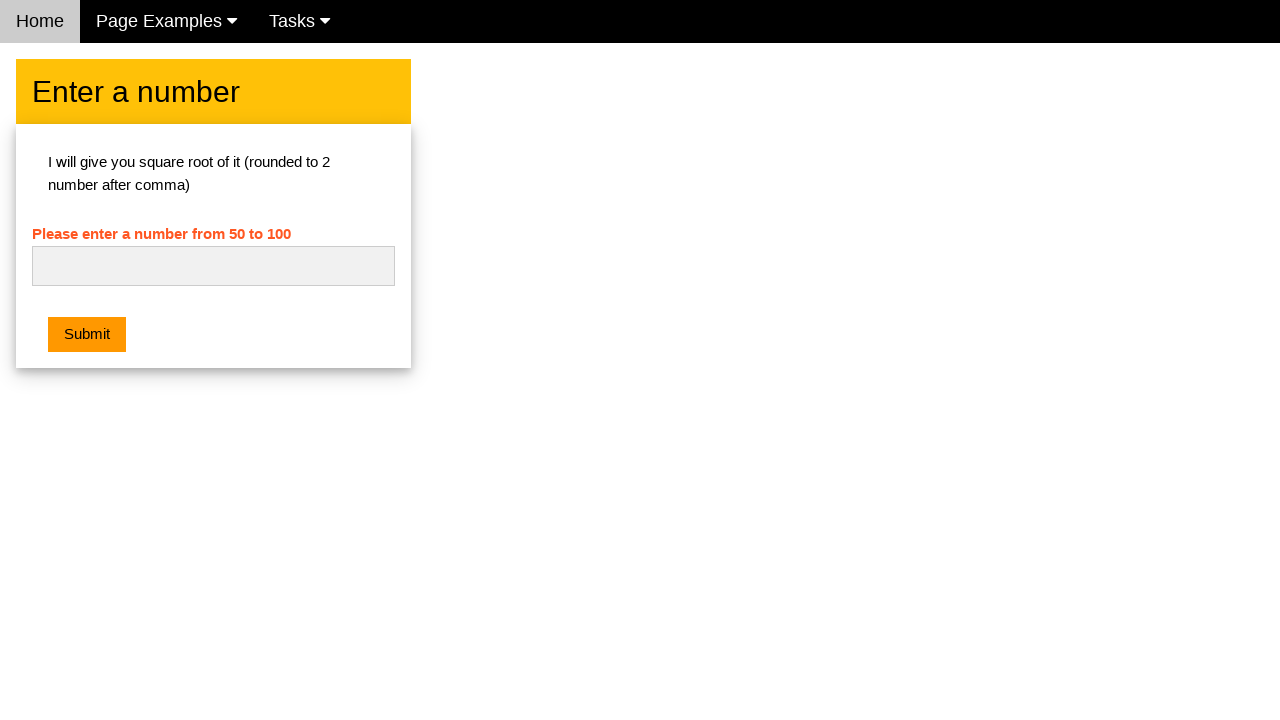

Entered text 'text' into number input field on #numb
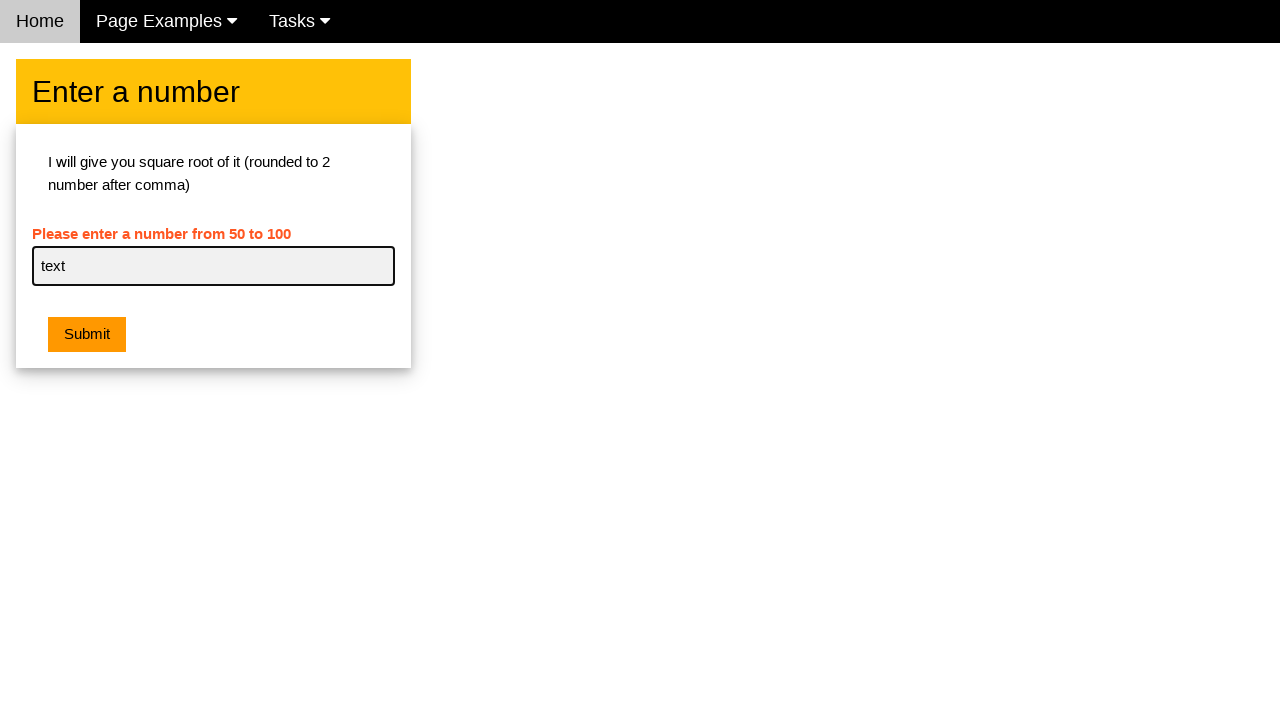

Clicked submit button at (87, 335) on xpath=//html/body/div[2]/div/div/div[2]/button
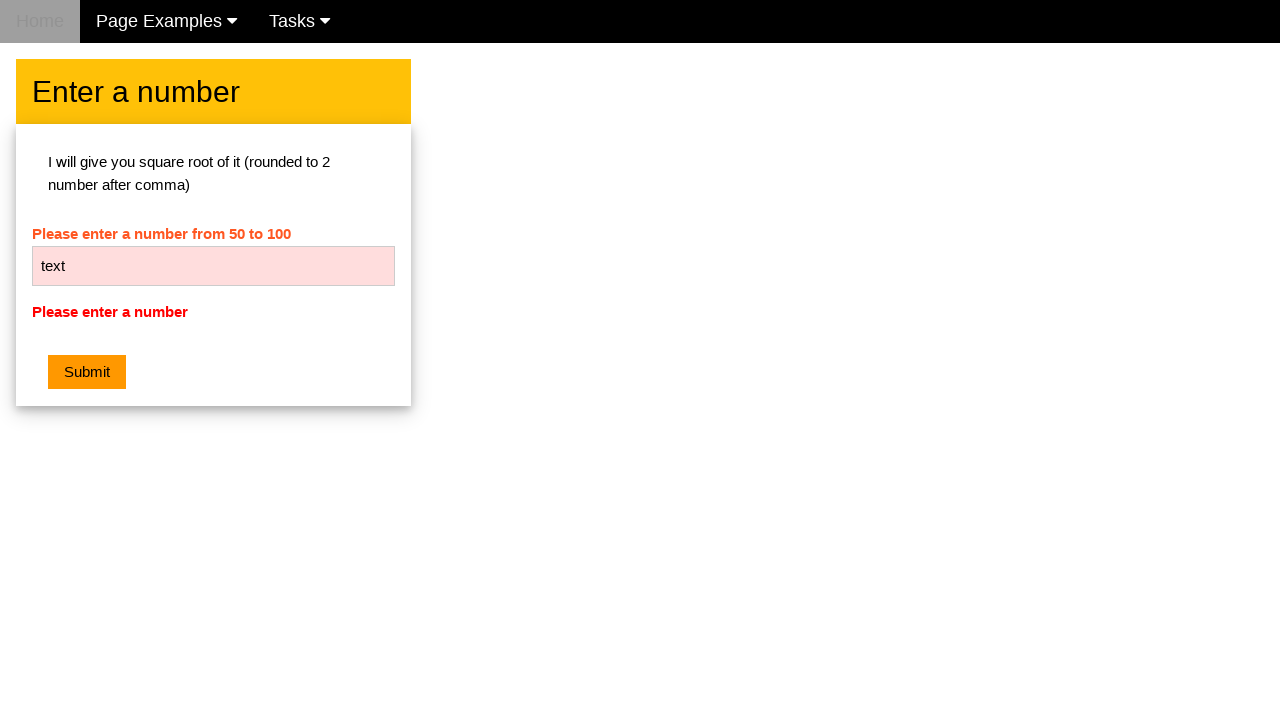

Error message element became visible
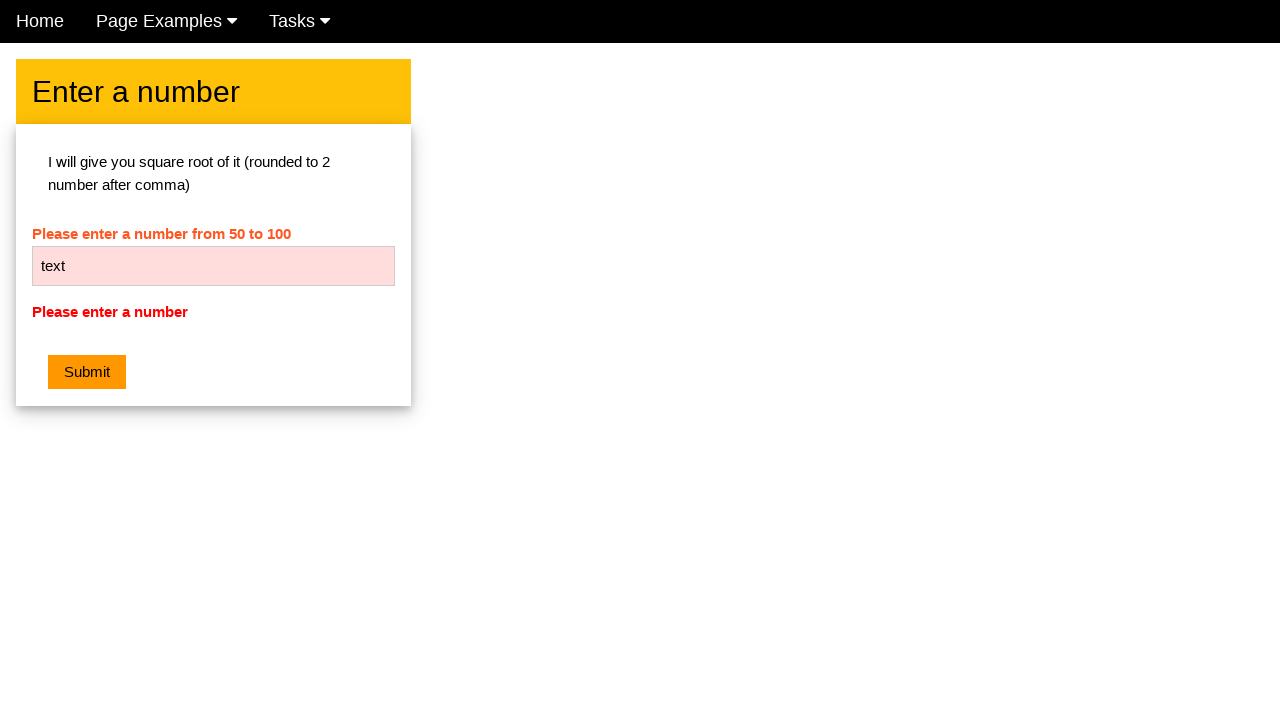

Verified error message displays 'Please enter a number'
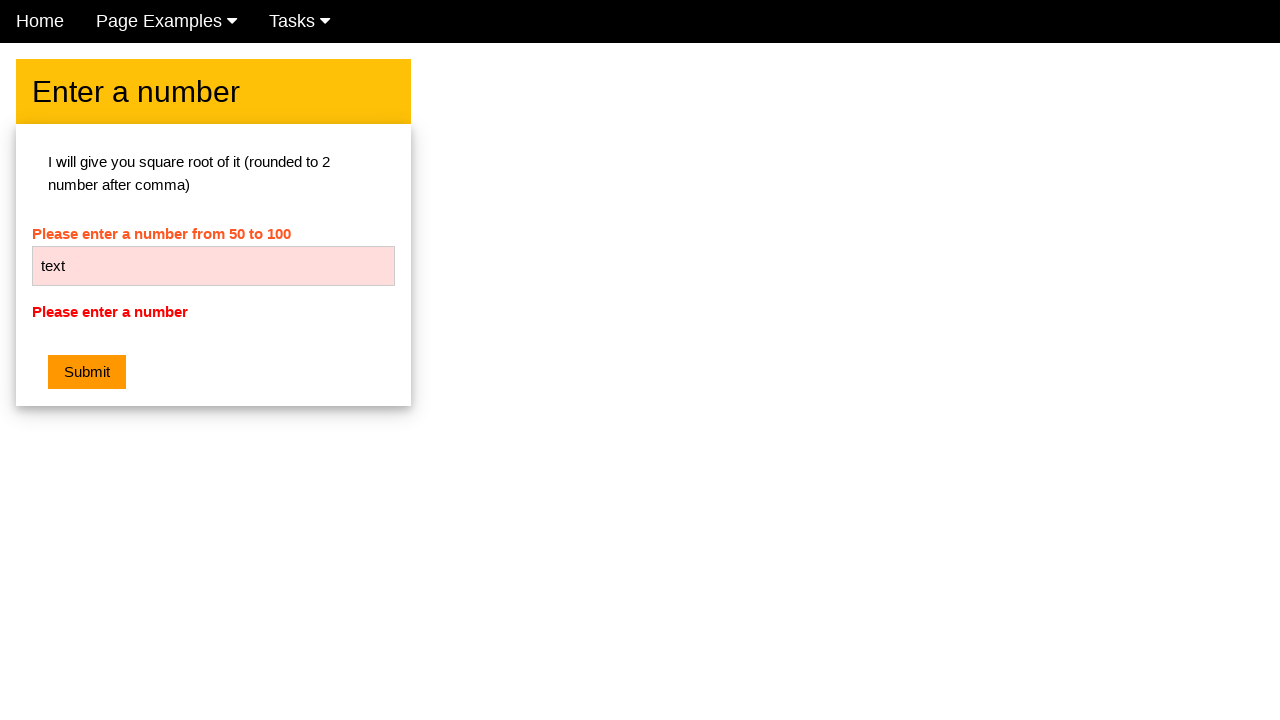

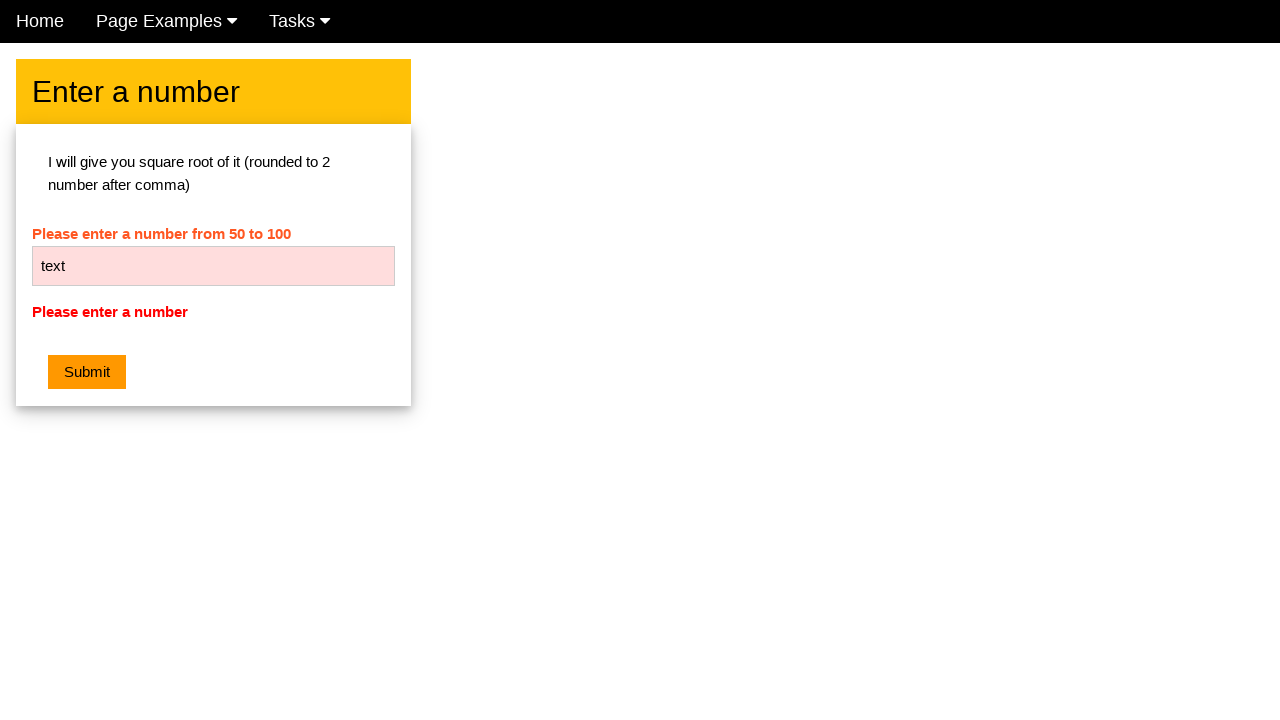